Tests that the input field is cleared after adding a todo item

Starting URL: https://demo.playwright.dev/todomvc

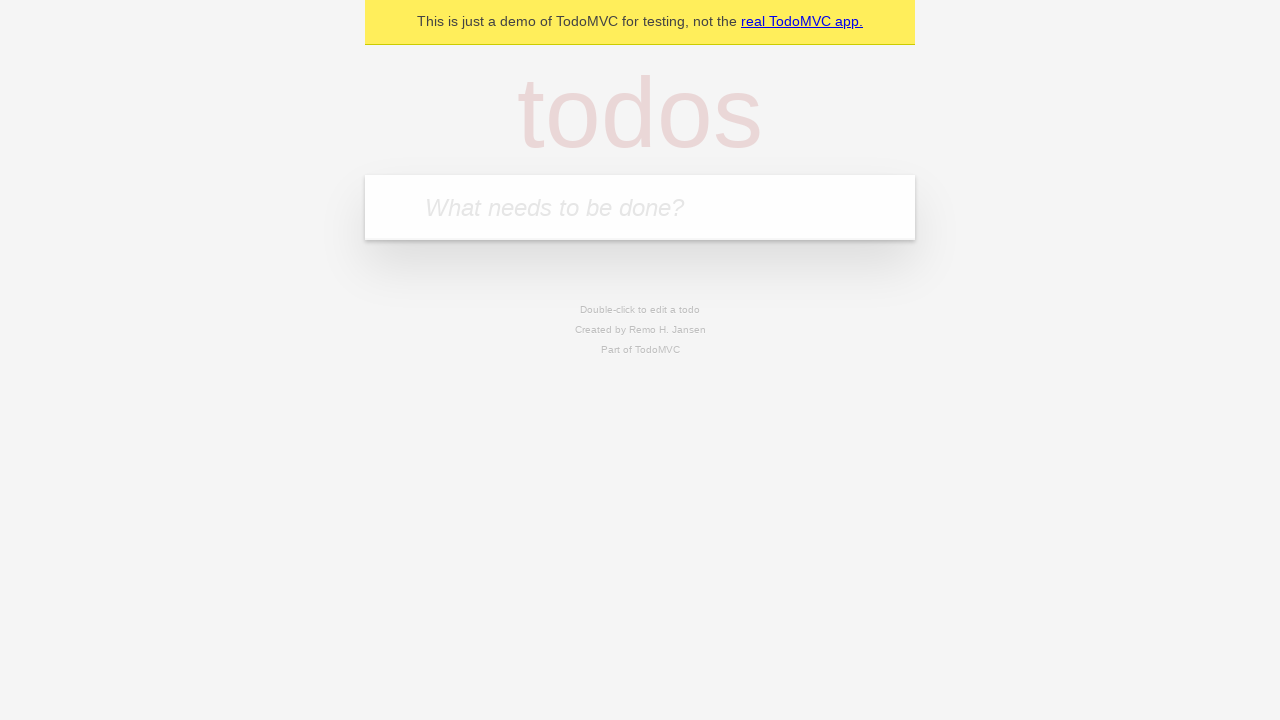

Filled todo input field with 'buy some cheese' on internal:attr=[placeholder="What needs to be done?"i]
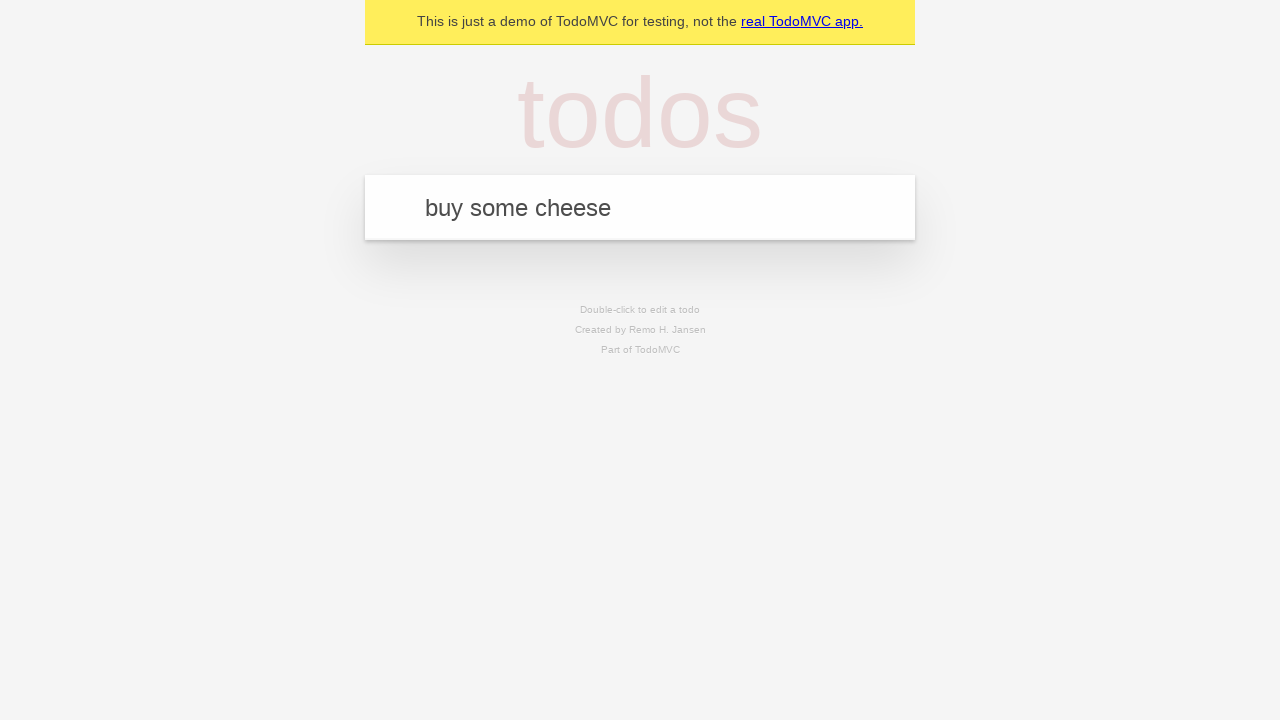

Pressed Enter to add the todo item on internal:attr=[placeholder="What needs to be done?"i]
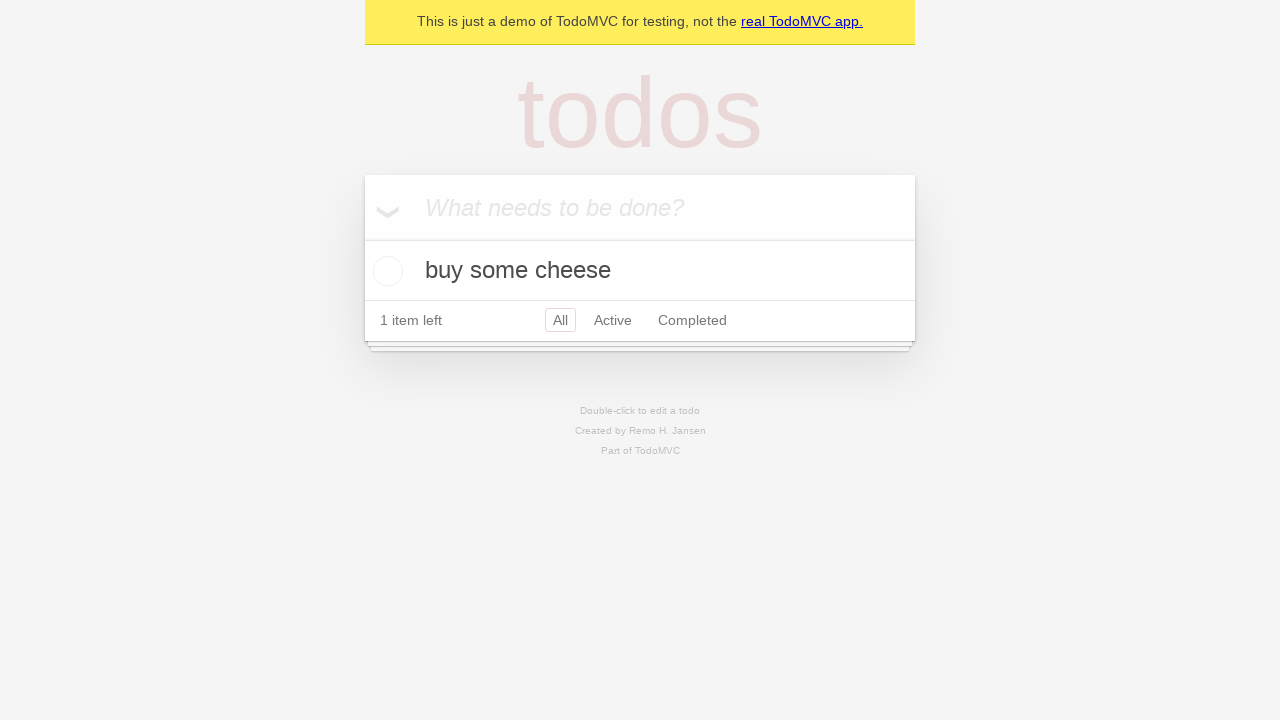

Waited for todo item to be added to localStorage
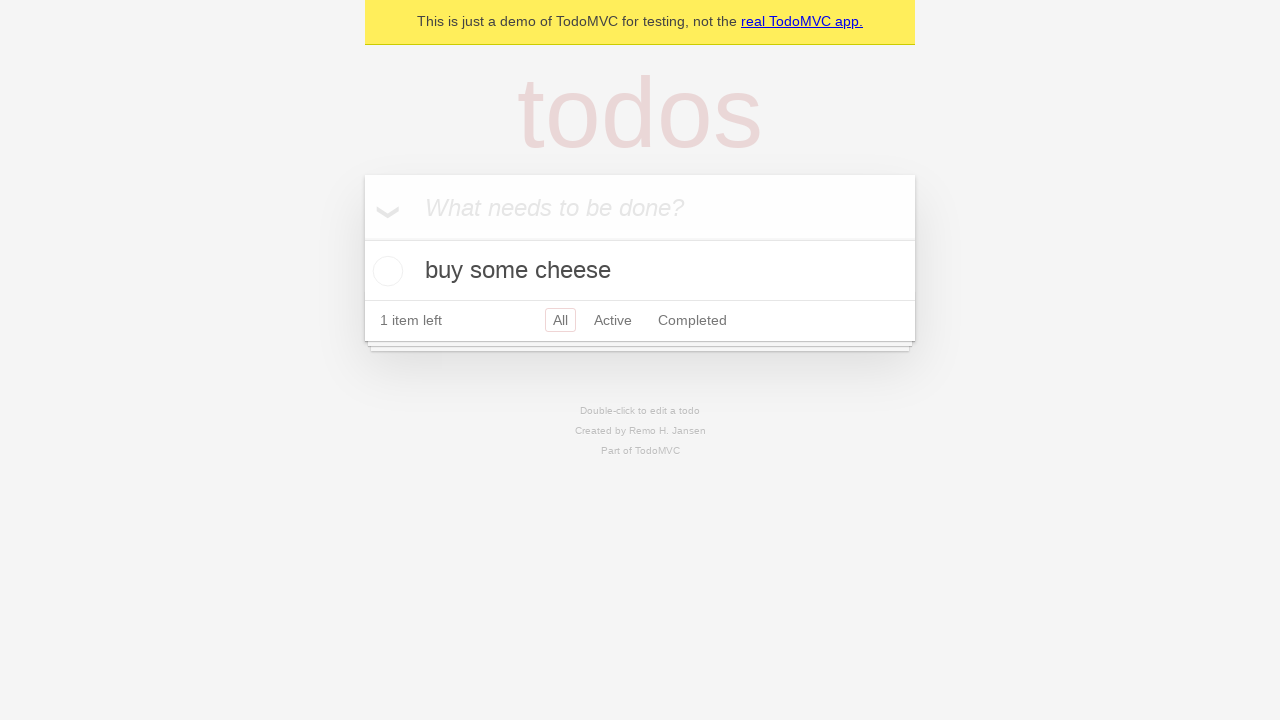

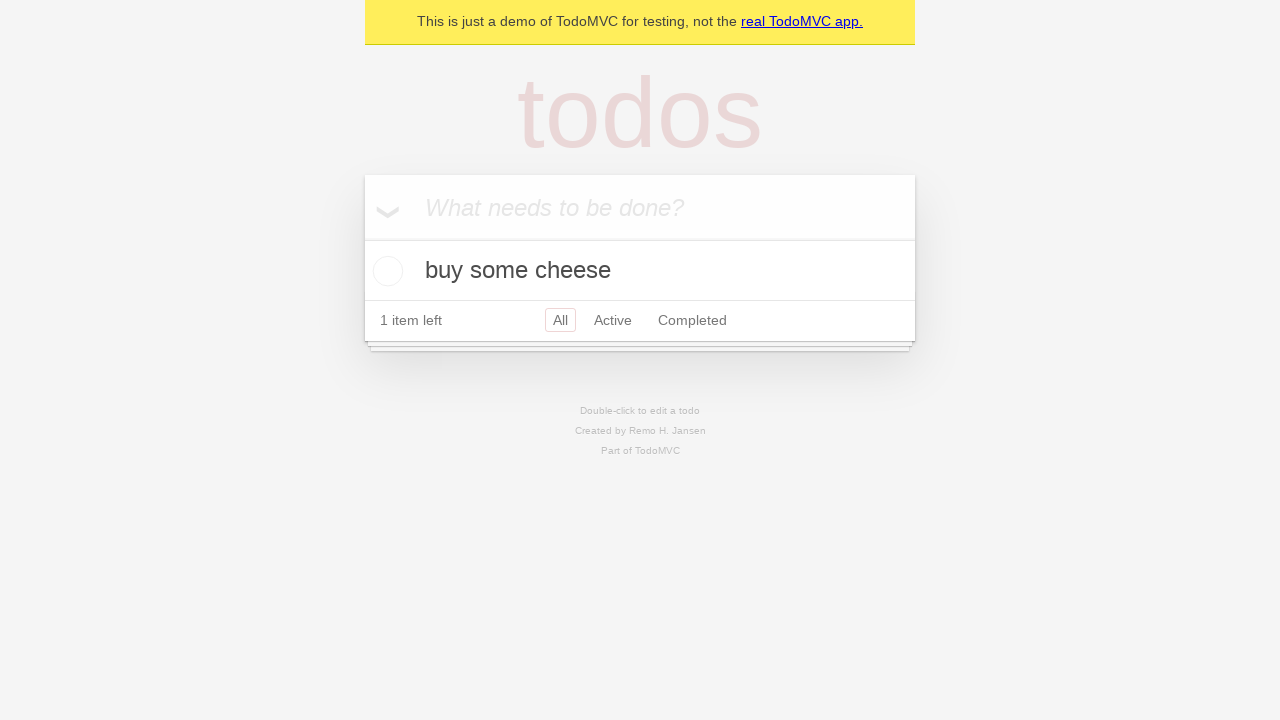